Tests prompt alert functionality by triggering a prompt alert, entering text, and accepting it

Starting URL: https://www.hyrtutorials.com/p/alertsdemo.html

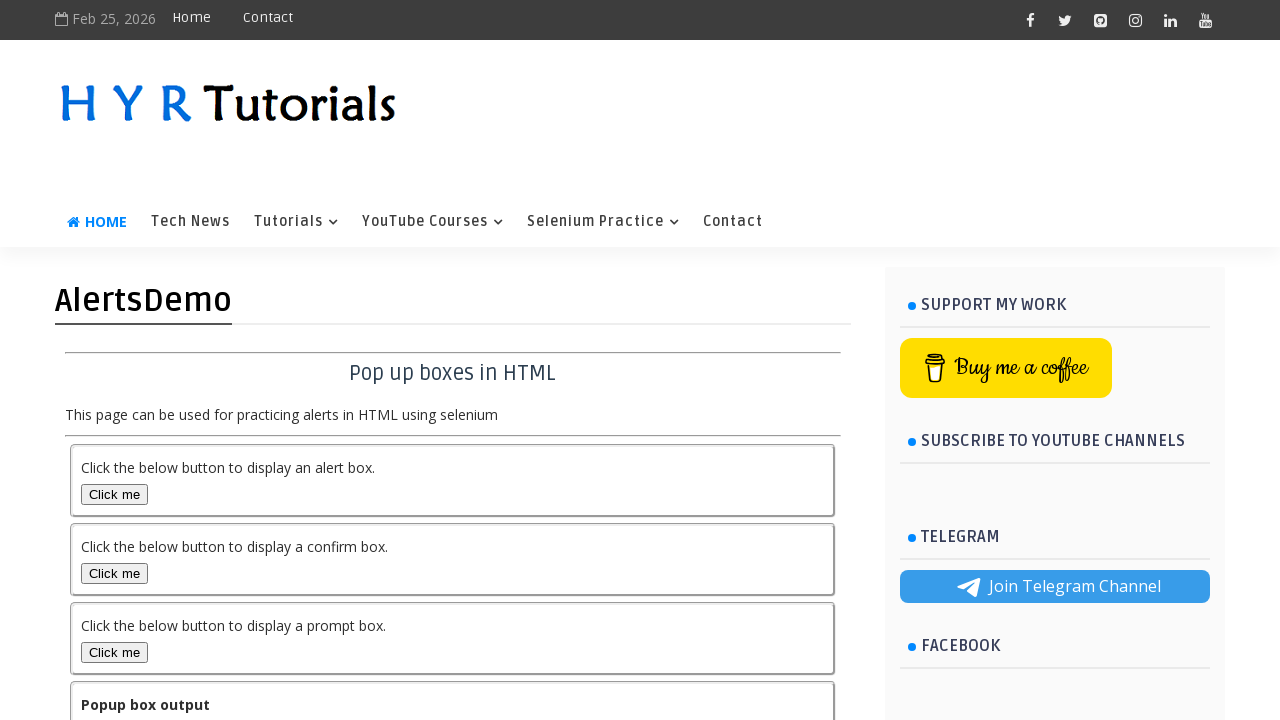

Clicked prompt alert button to trigger prompt dialog at (114, 652) on #promptBox
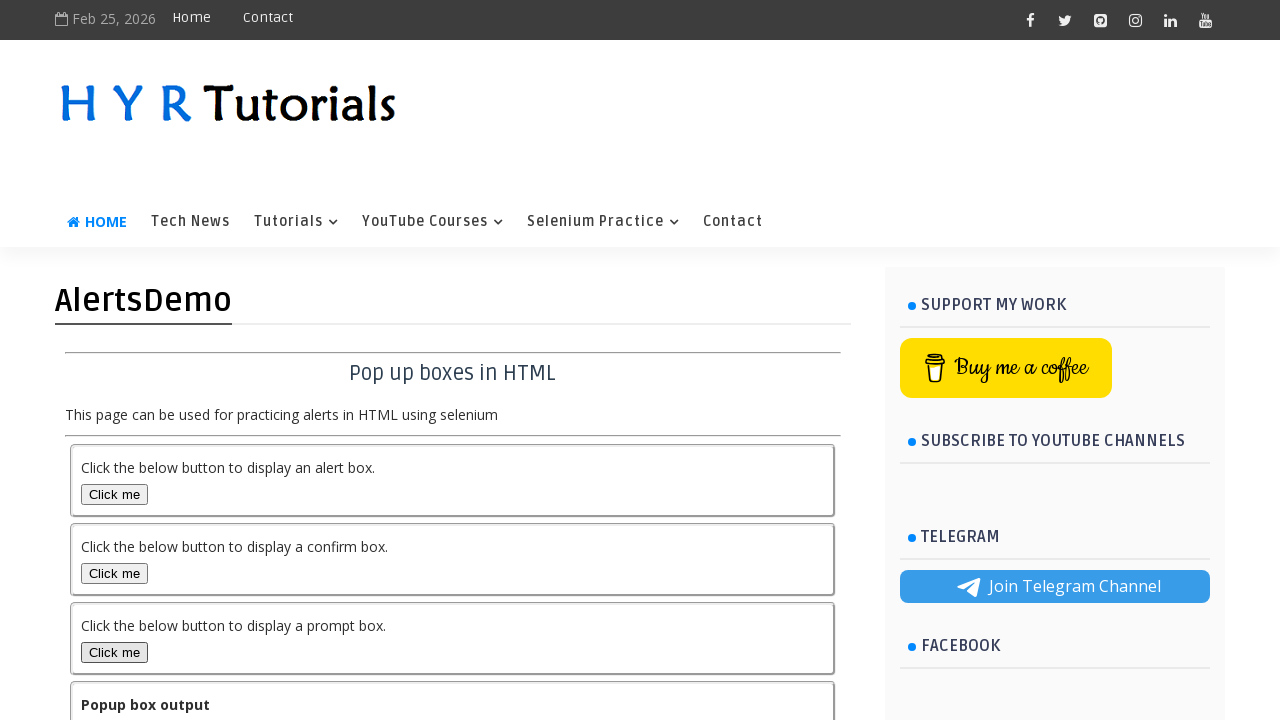

Set up dialog handler to accept prompt with text 'DipSagar'
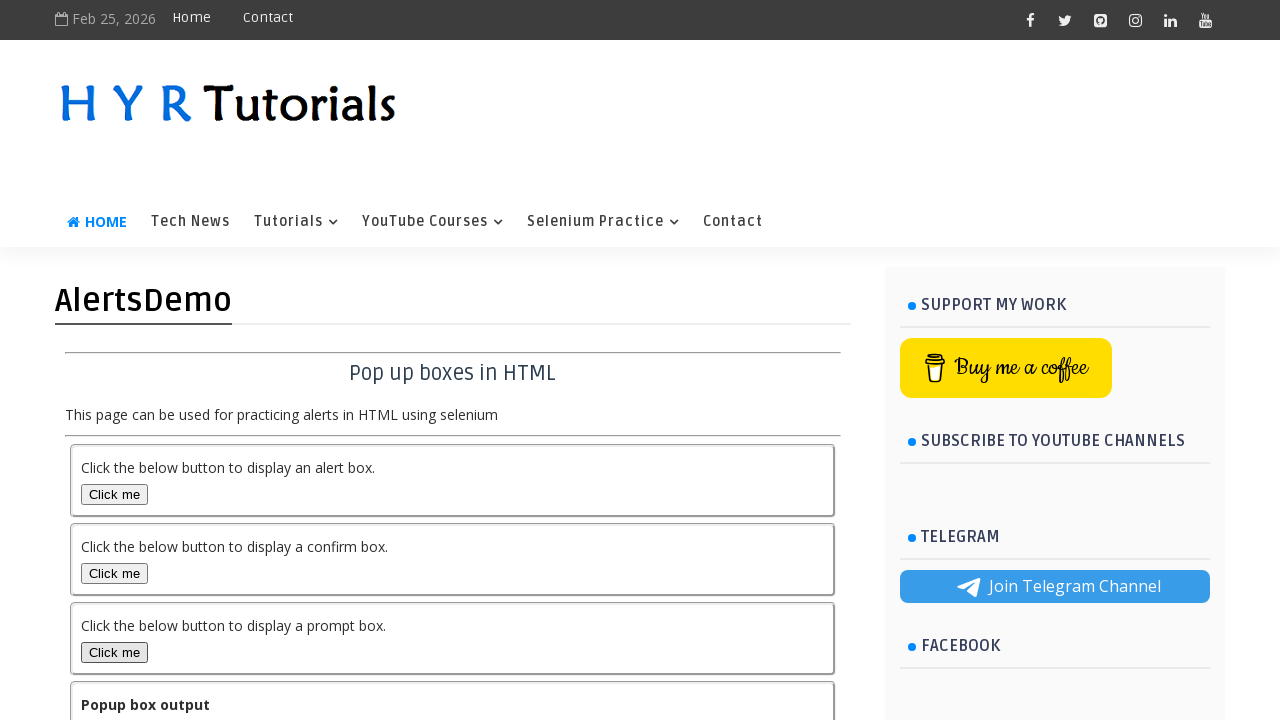

Verified output text is displayed on page
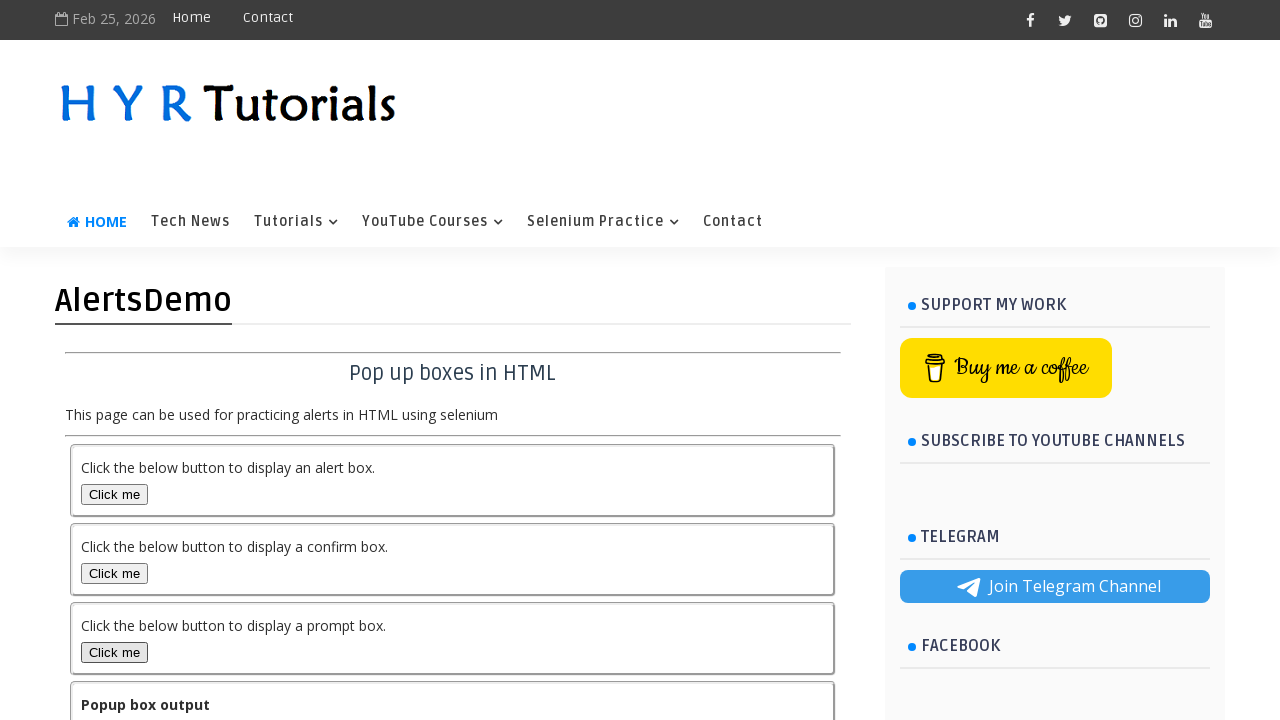

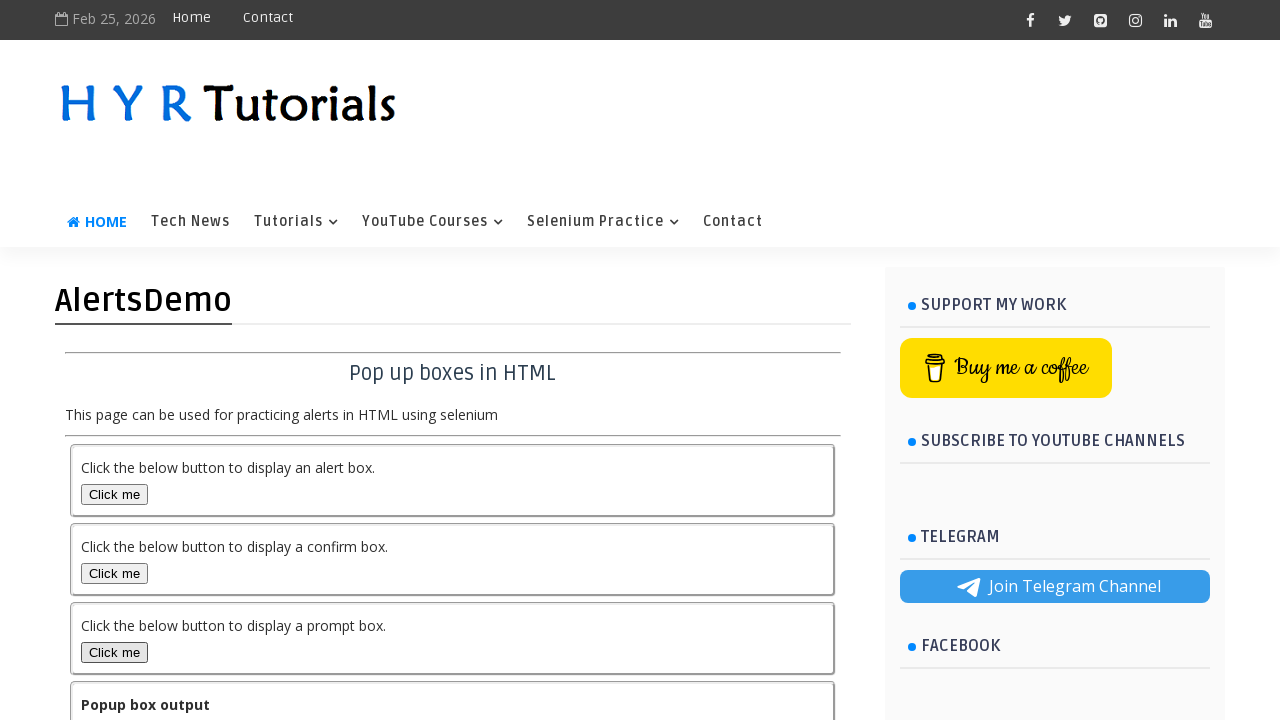